Navigates to Form Authentication page and verifies the login label text

Starting URL: https://the-internet.herokuapp.com/

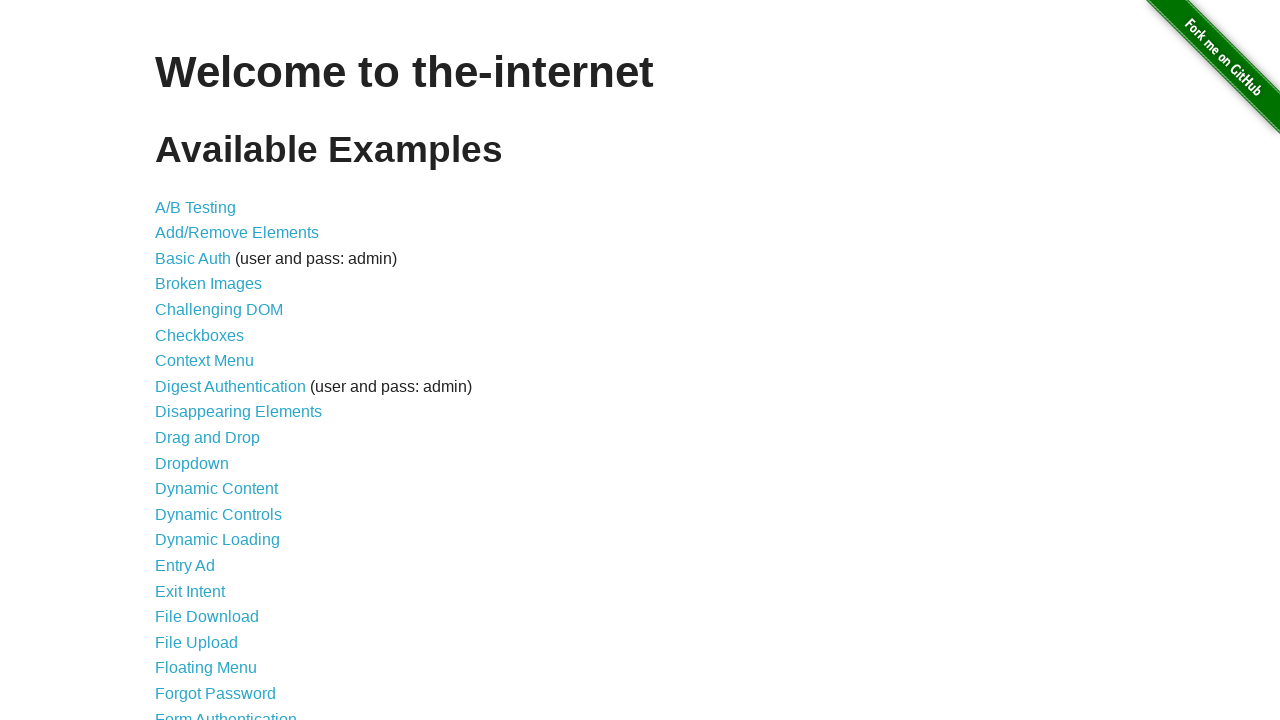

Clicked on Form Authentication link at (226, 712) on a:text("Form Authentication")
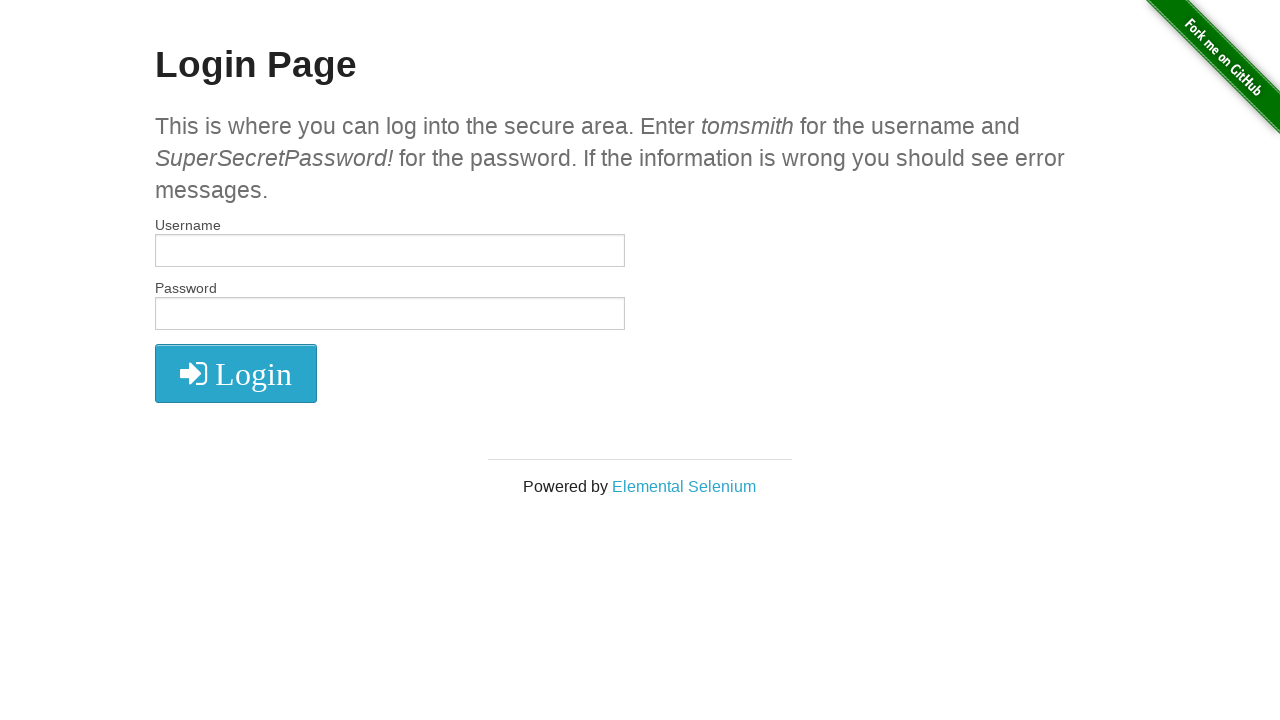

Located login label element using XPath //h2
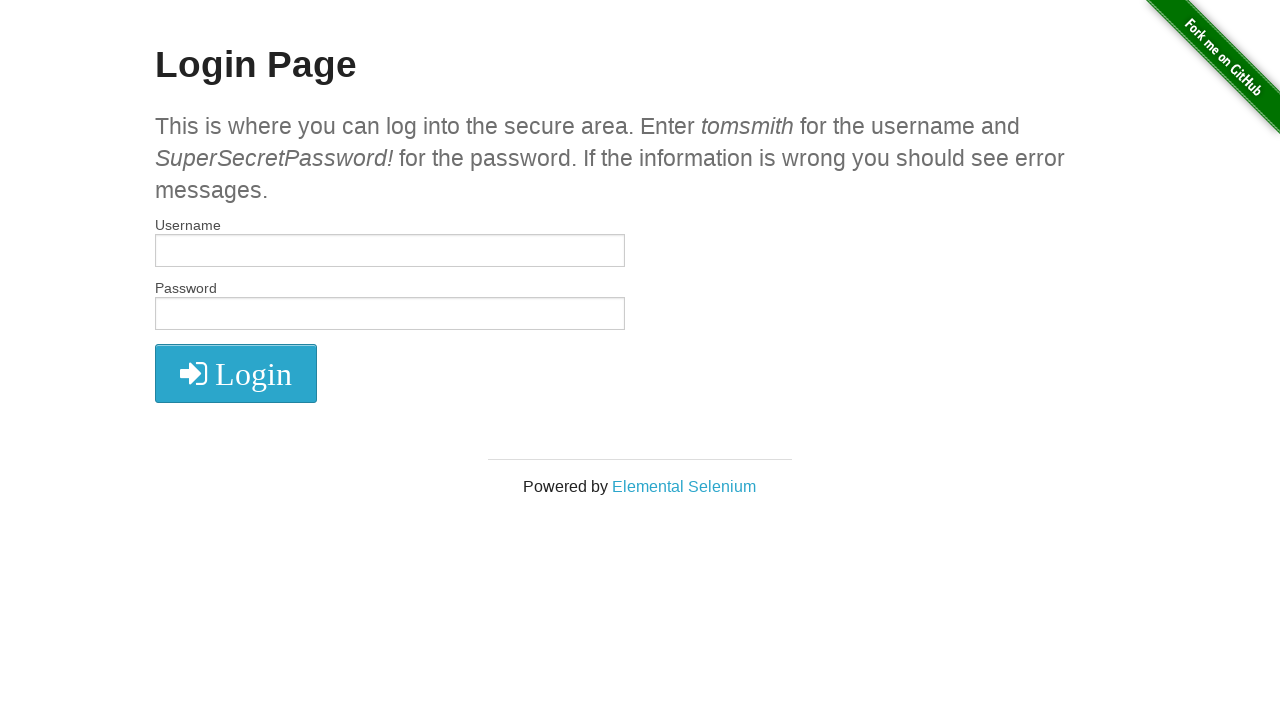

Verified login label text equals 'Login Page'
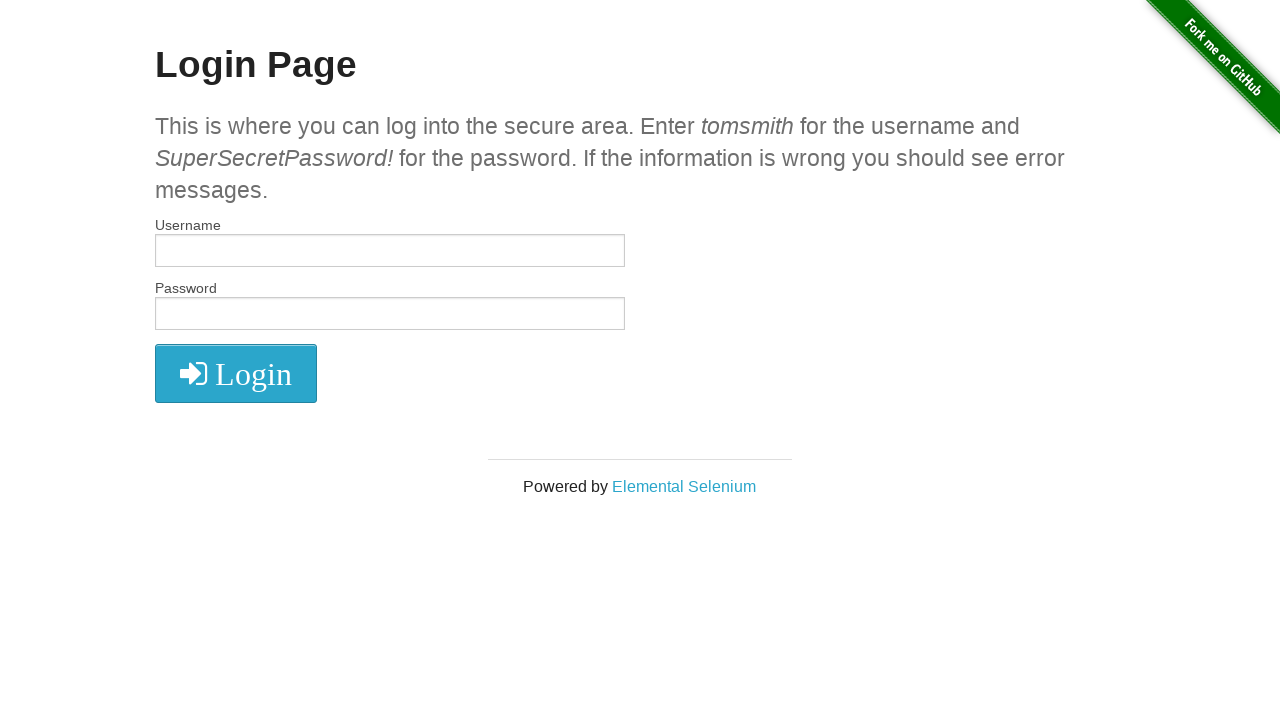

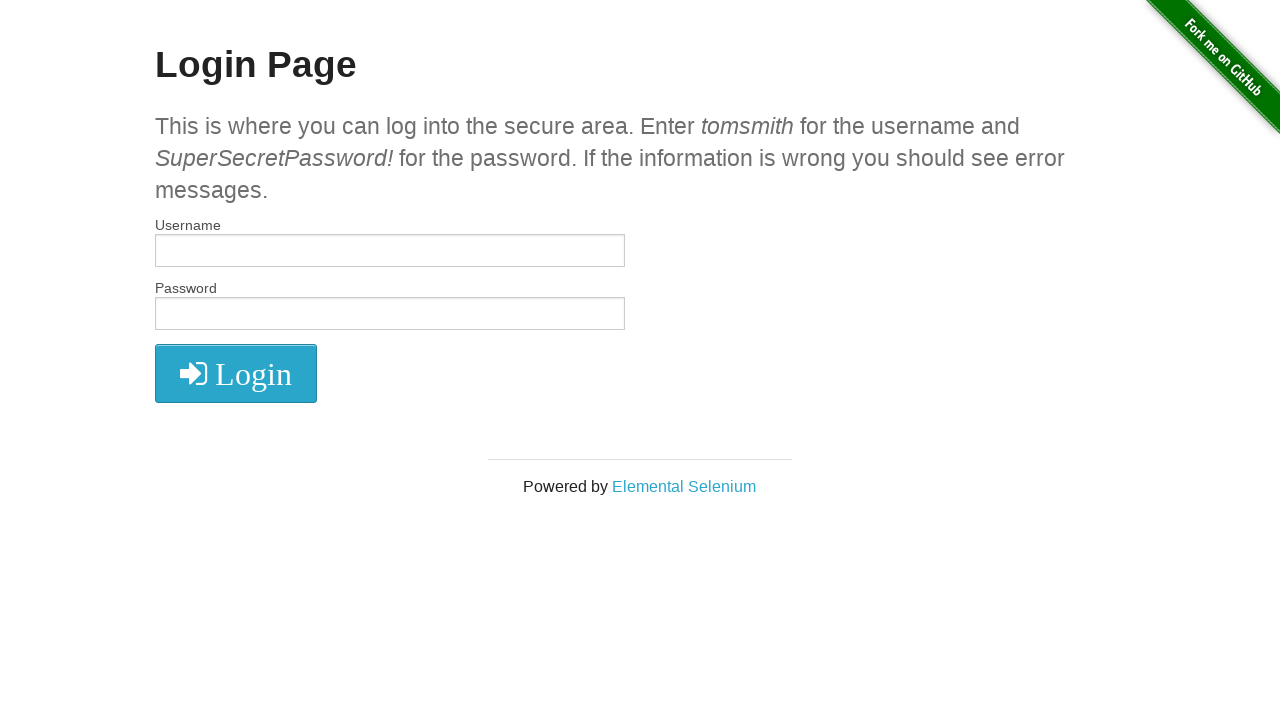